Tests that the currently applied filter link is highlighted with selected class

Starting URL: https://demo.playwright.dev/todomvc

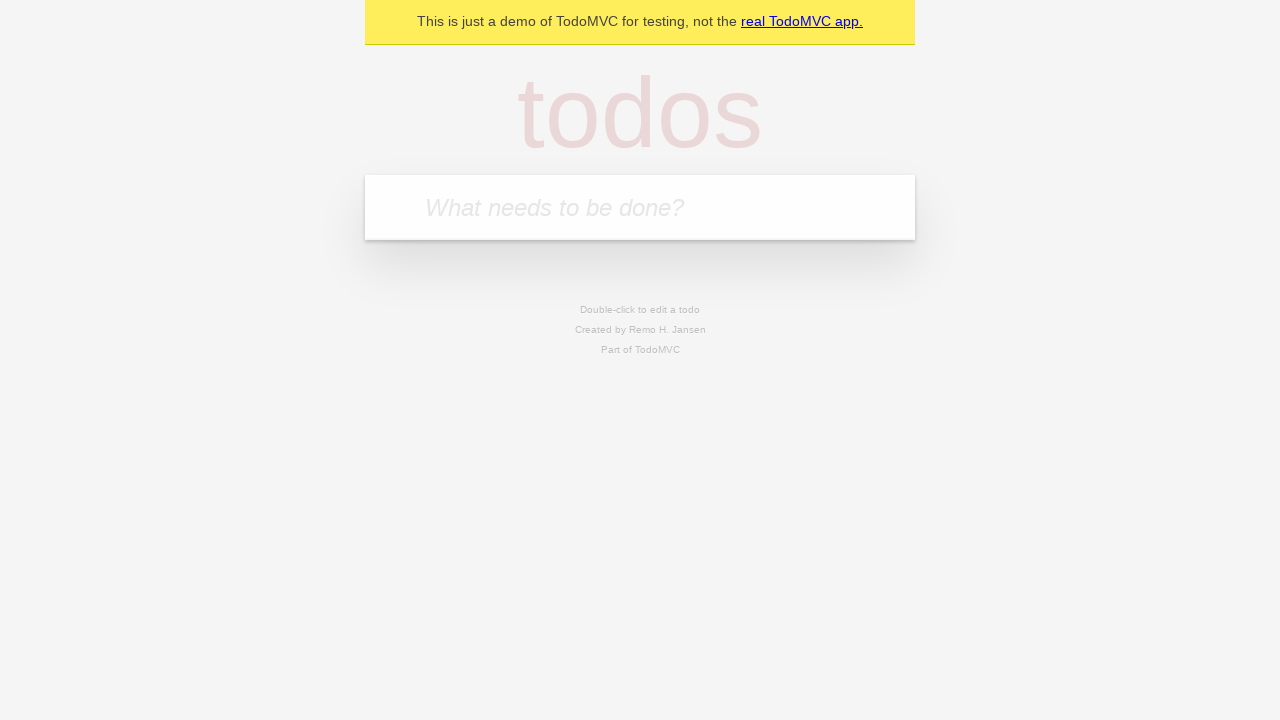

Filled todo input with 'buy some cheese' on internal:attr=[placeholder="What needs to be done?"i]
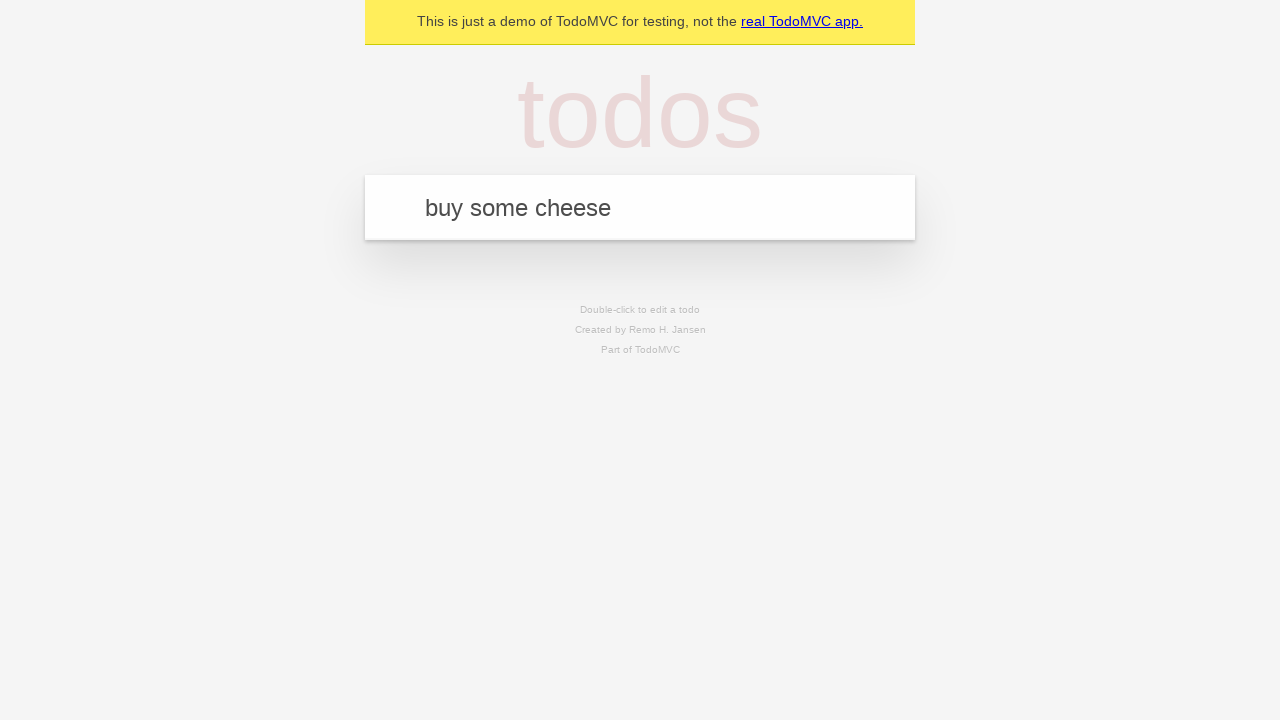

Pressed Enter to create first todo on internal:attr=[placeholder="What needs to be done?"i]
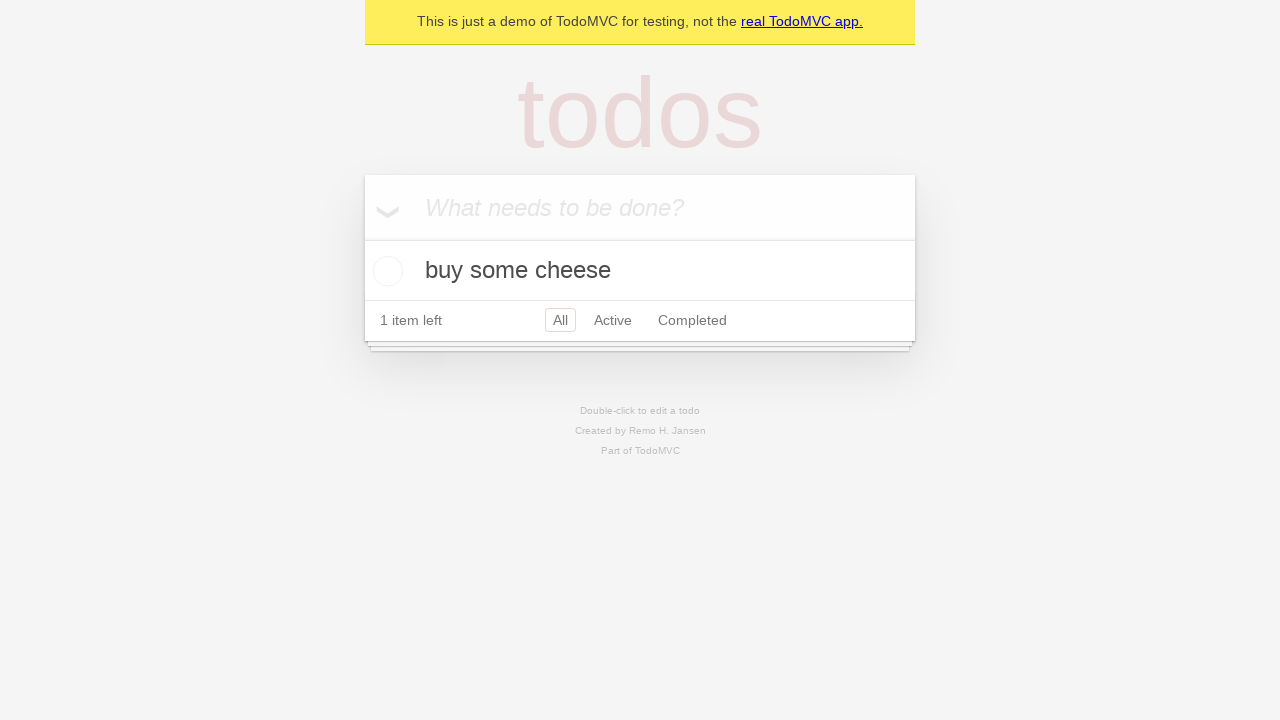

Filled todo input with 'feed the cat' on internal:attr=[placeholder="What needs to be done?"i]
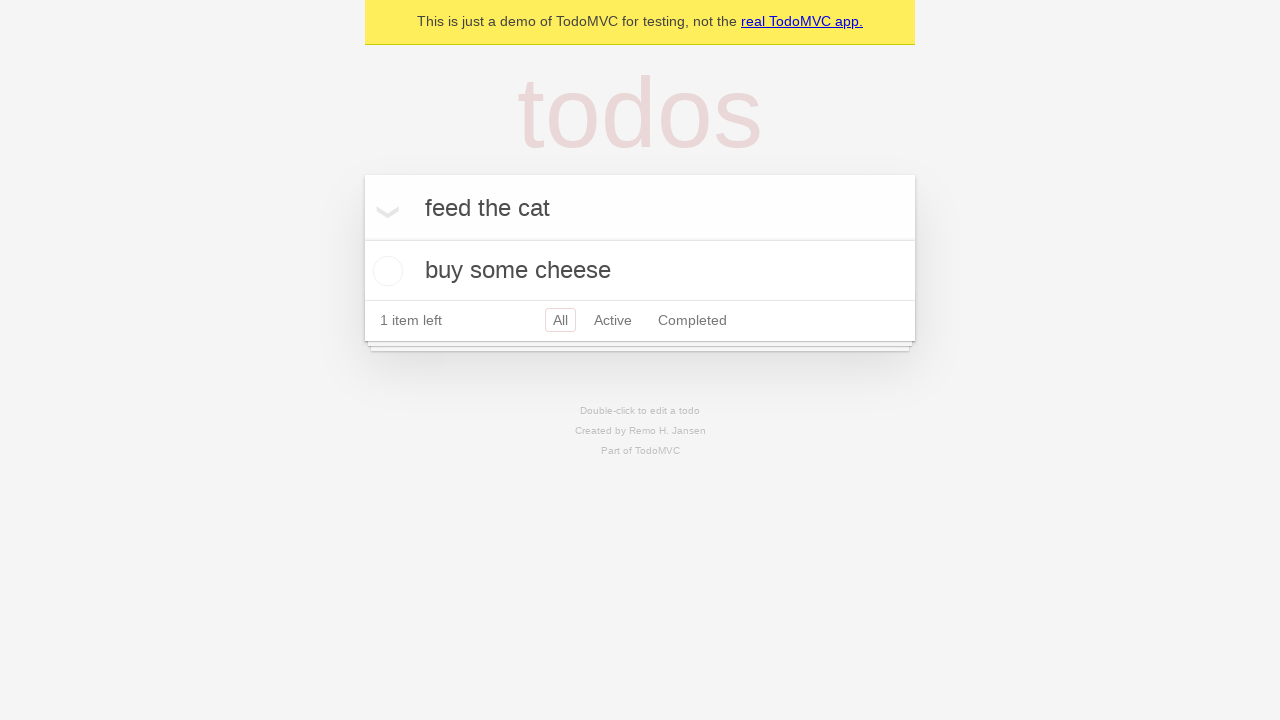

Pressed Enter to create second todo on internal:attr=[placeholder="What needs to be done?"i]
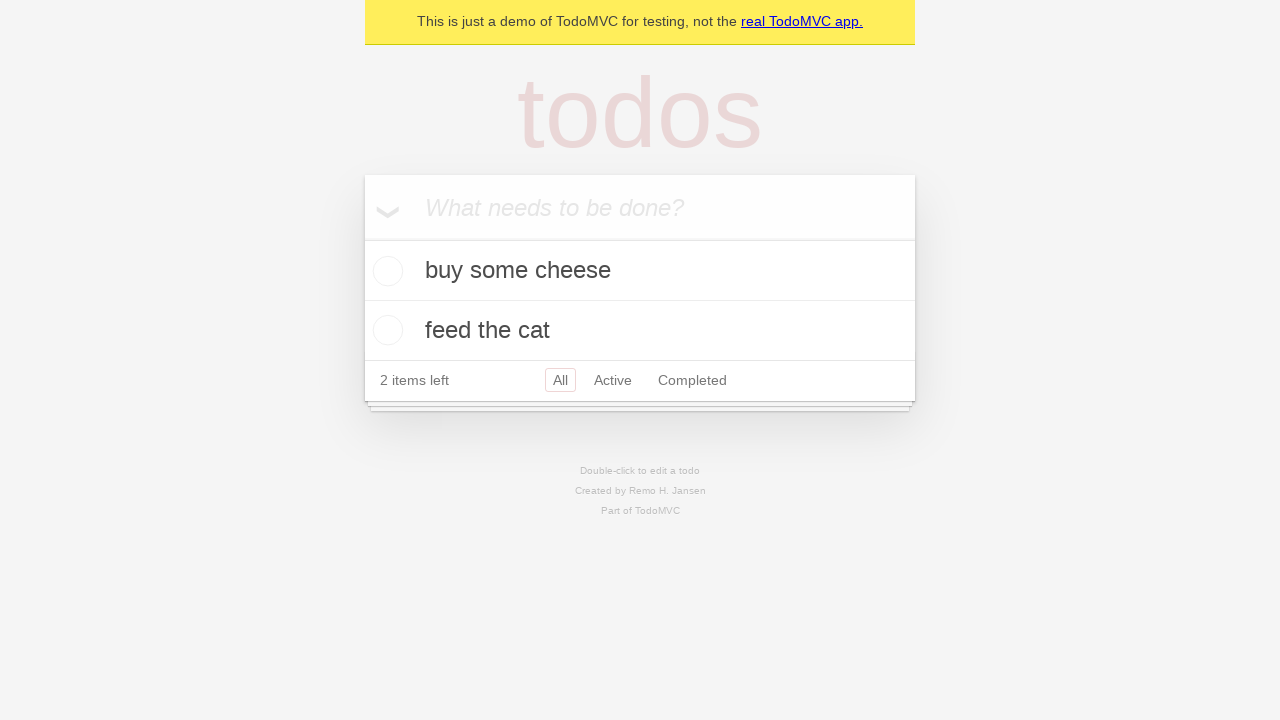

Filled todo input with 'book a doctors appointment' on internal:attr=[placeholder="What needs to be done?"i]
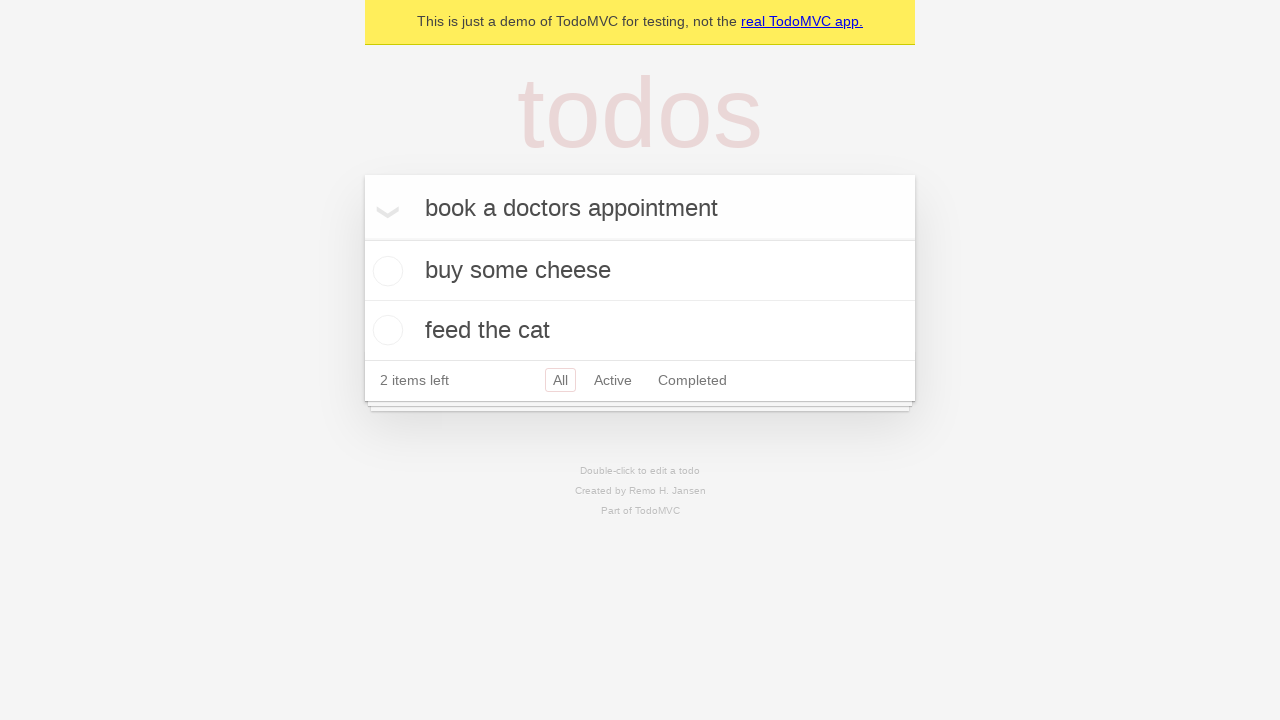

Pressed Enter to create third todo on internal:attr=[placeholder="What needs to be done?"i]
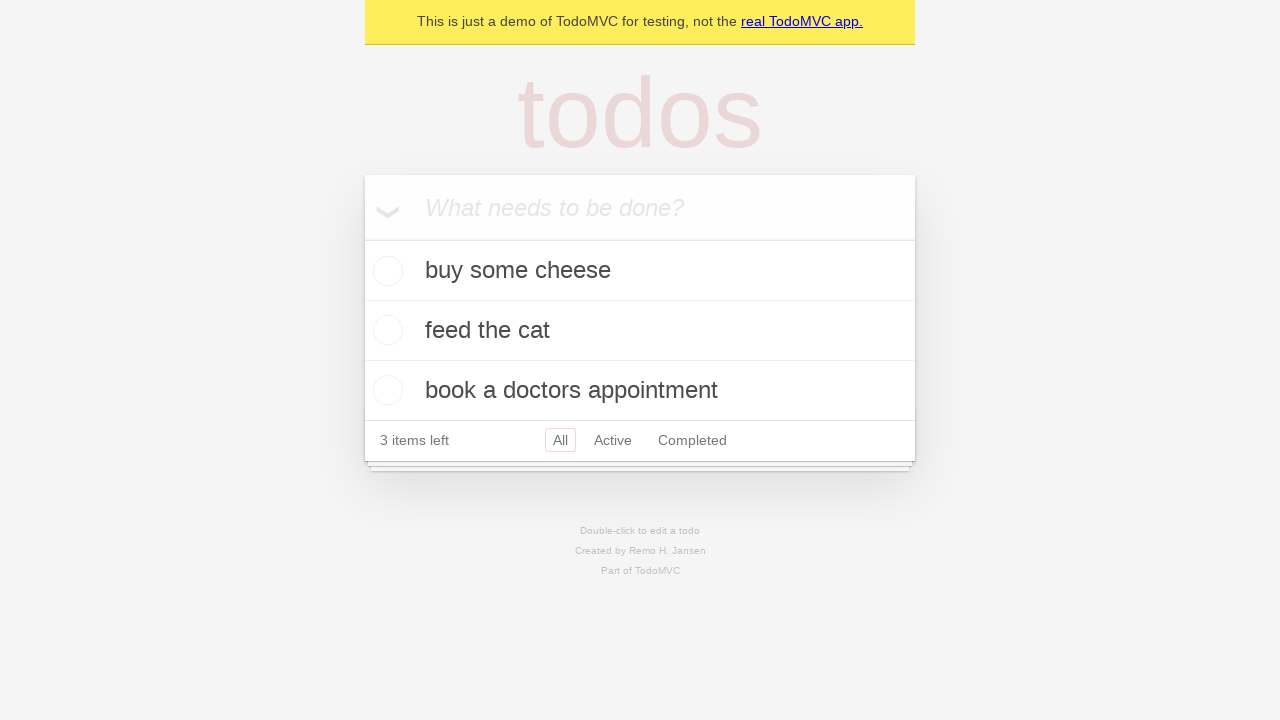

Clicked Active filter link at (613, 440) on internal:role=link[name="Active"i]
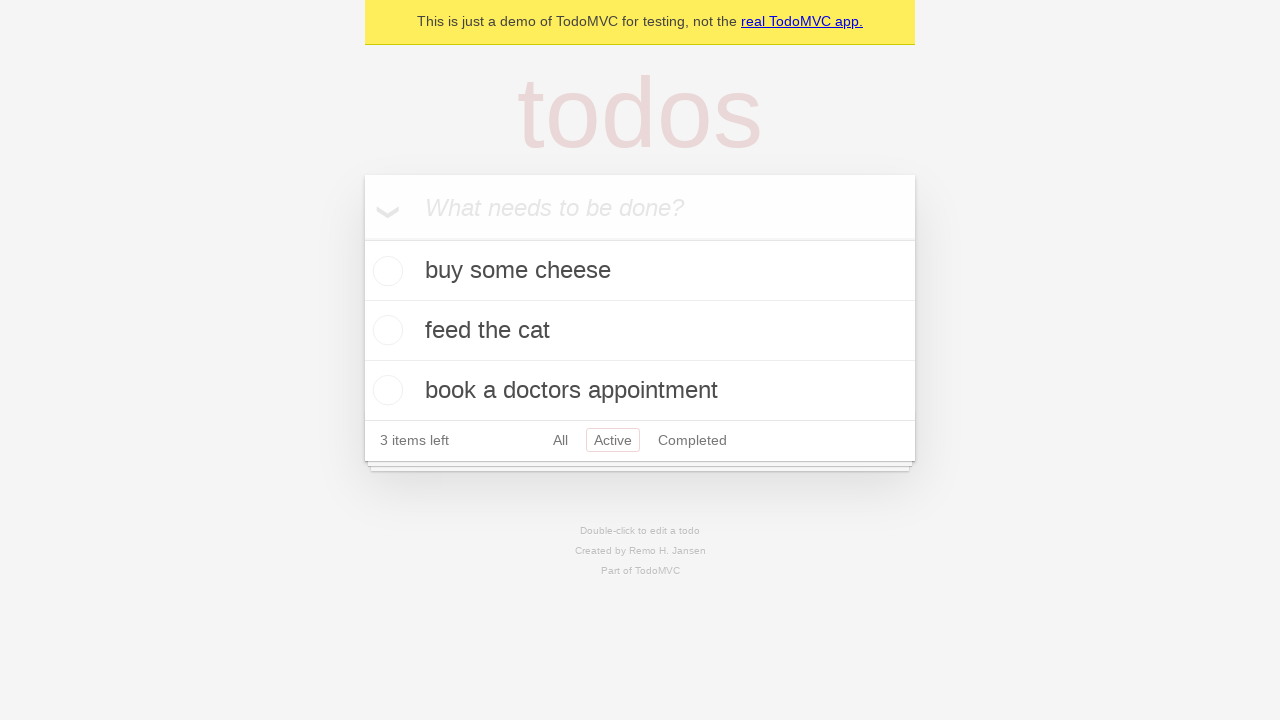

Clicked Completed filter link to verify it is now highlighted with selected class at (692, 440) on internal:role=link[name="Completed"i]
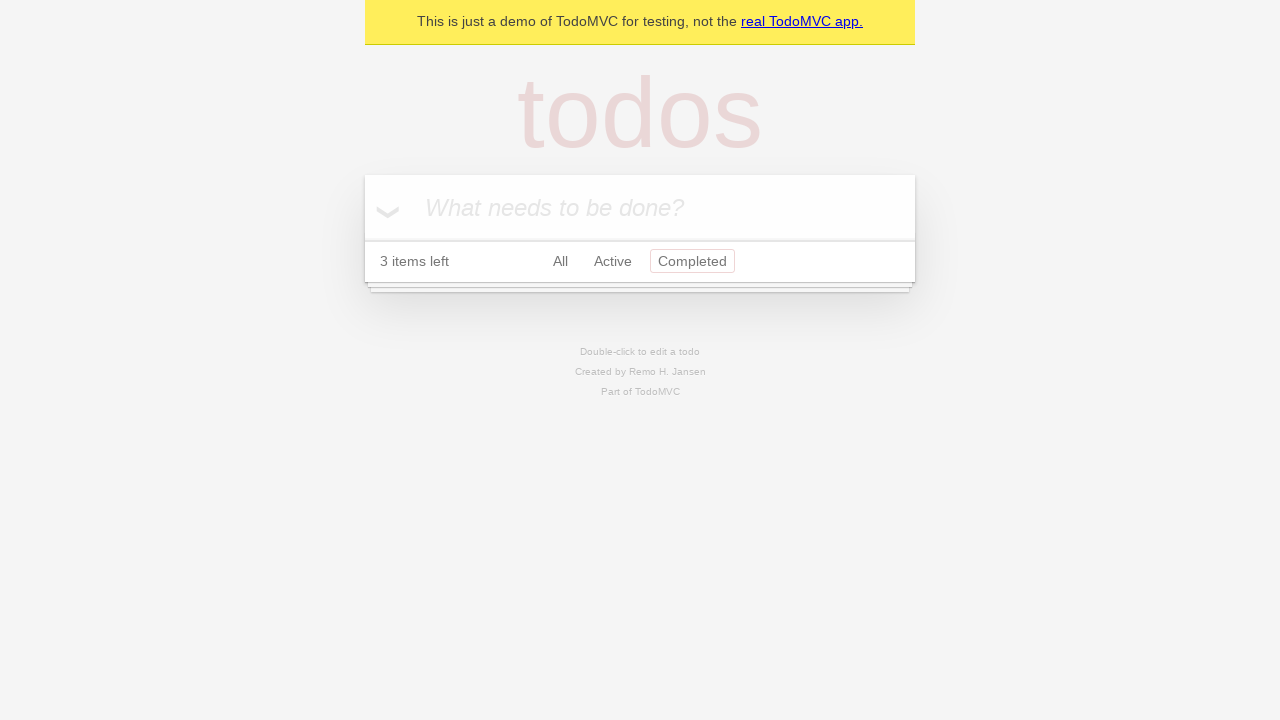

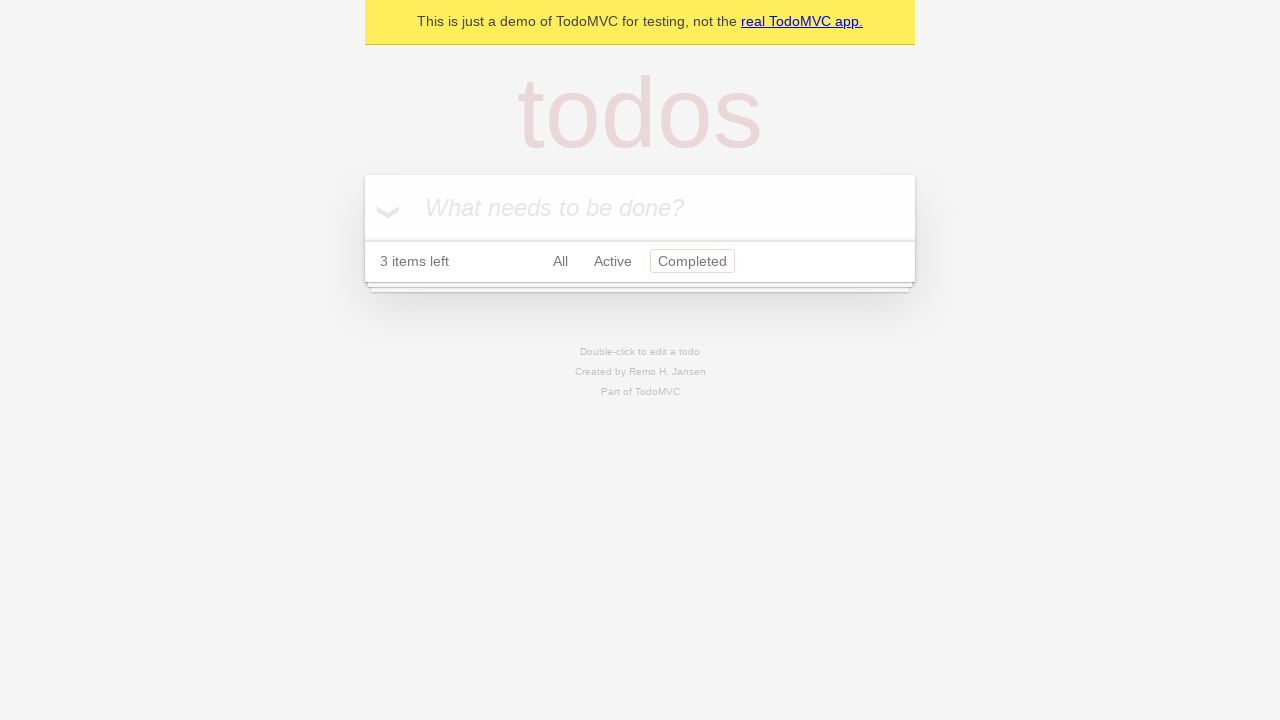